Navigates through multiple pages of a dynamic table generator with different seed values and verifies that the table with data cells loads on each page.

Starting URL: https://sanand0.github.io/tdsdata/js_table/?seed=76

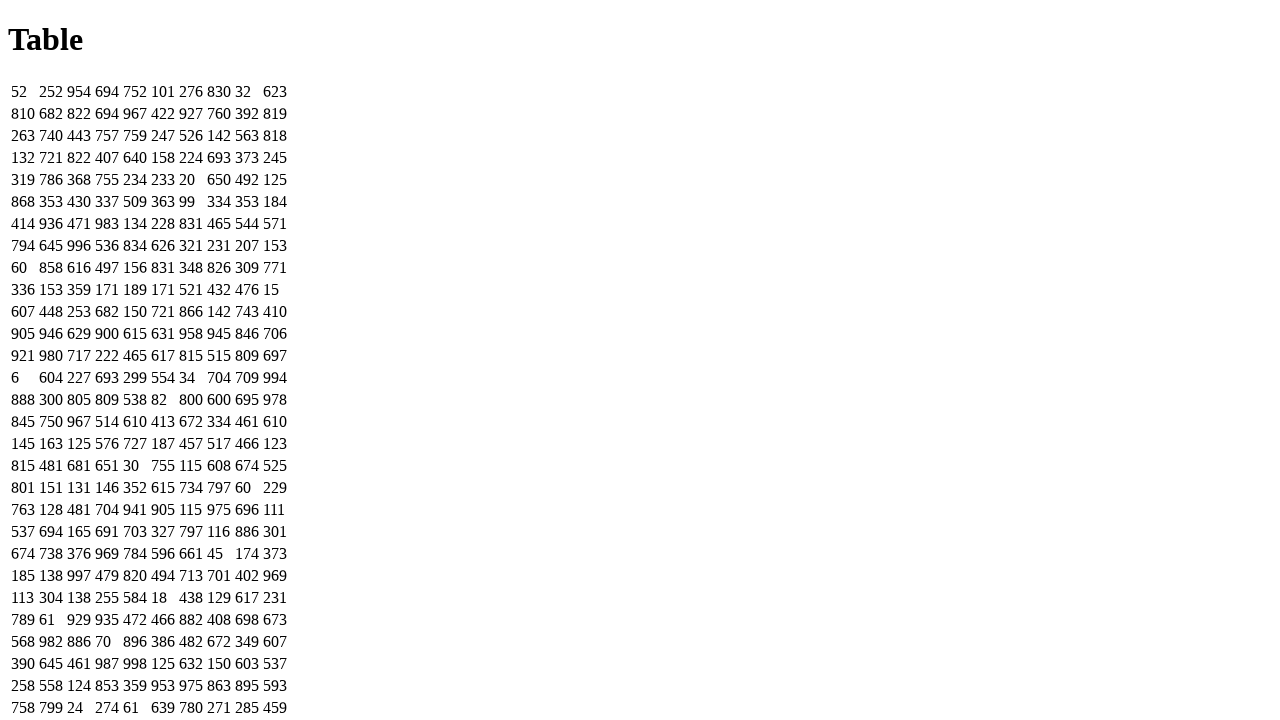

Waited for table data cells to load on initial page with seed=76
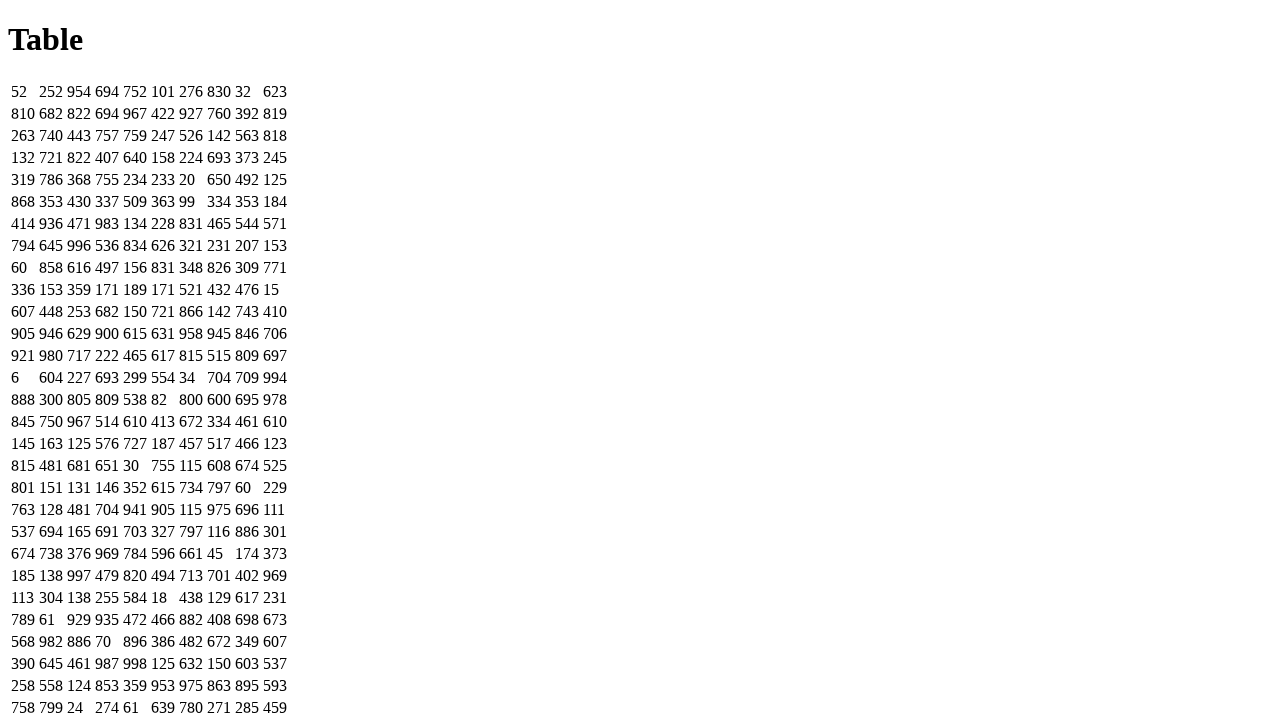

Navigated to dynamic table page with seed=77
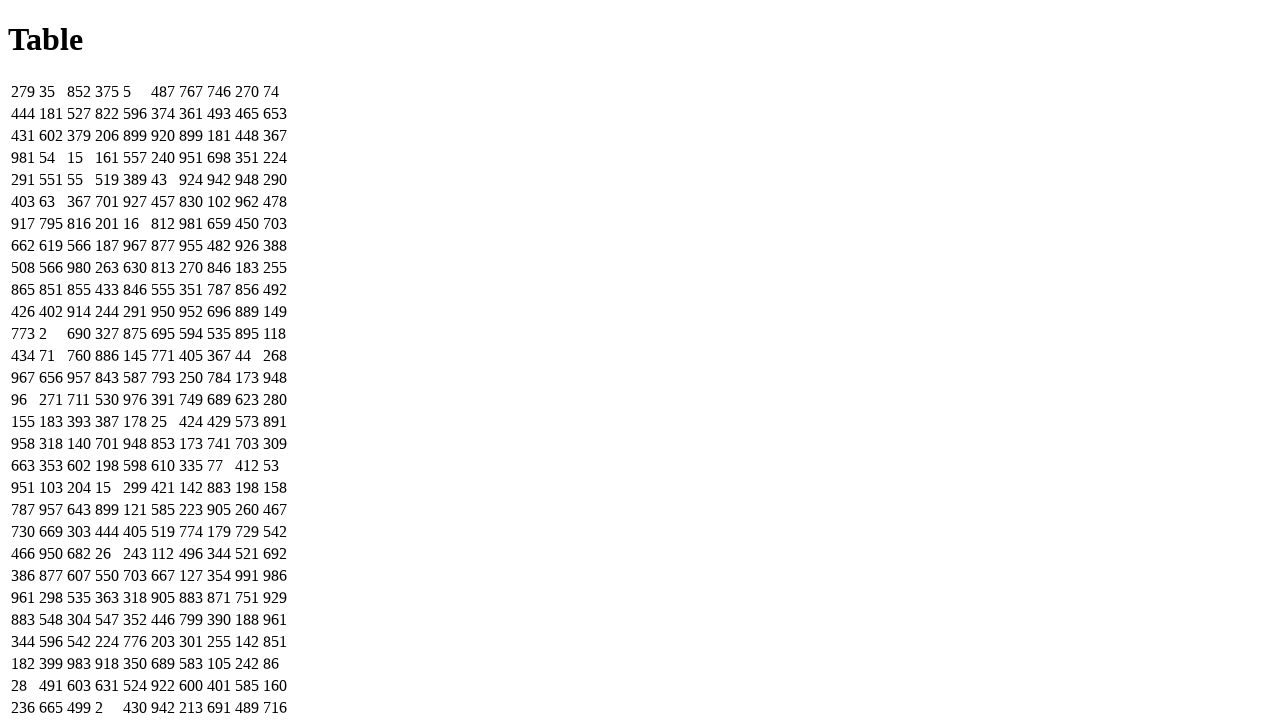

Table data cells loaded successfully for seed=77
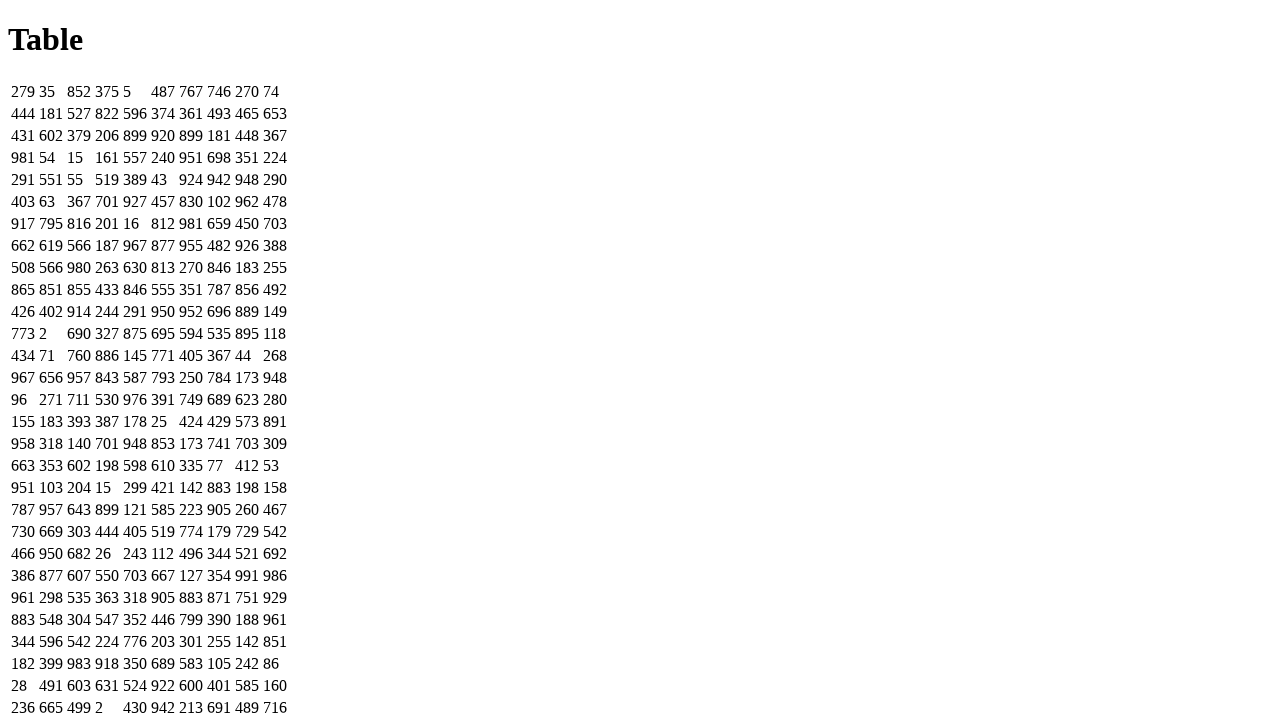

Navigated to dynamic table page with seed=78
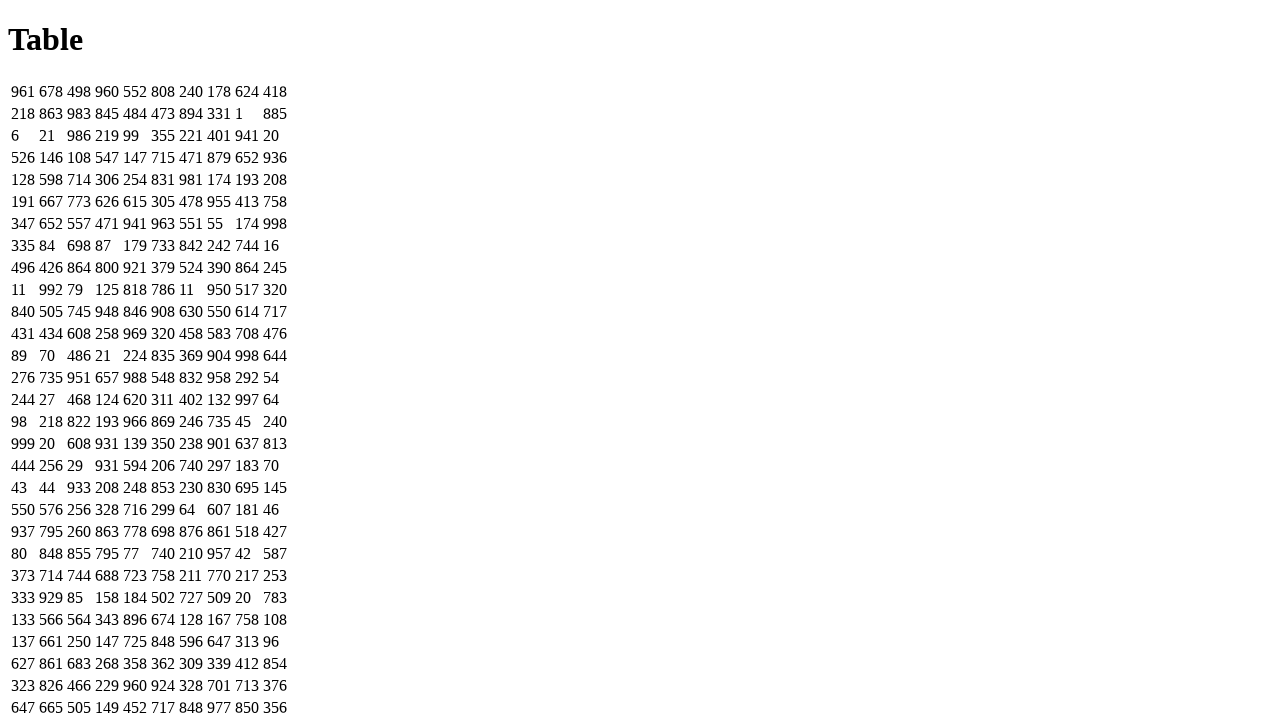

Table data cells loaded successfully for seed=78
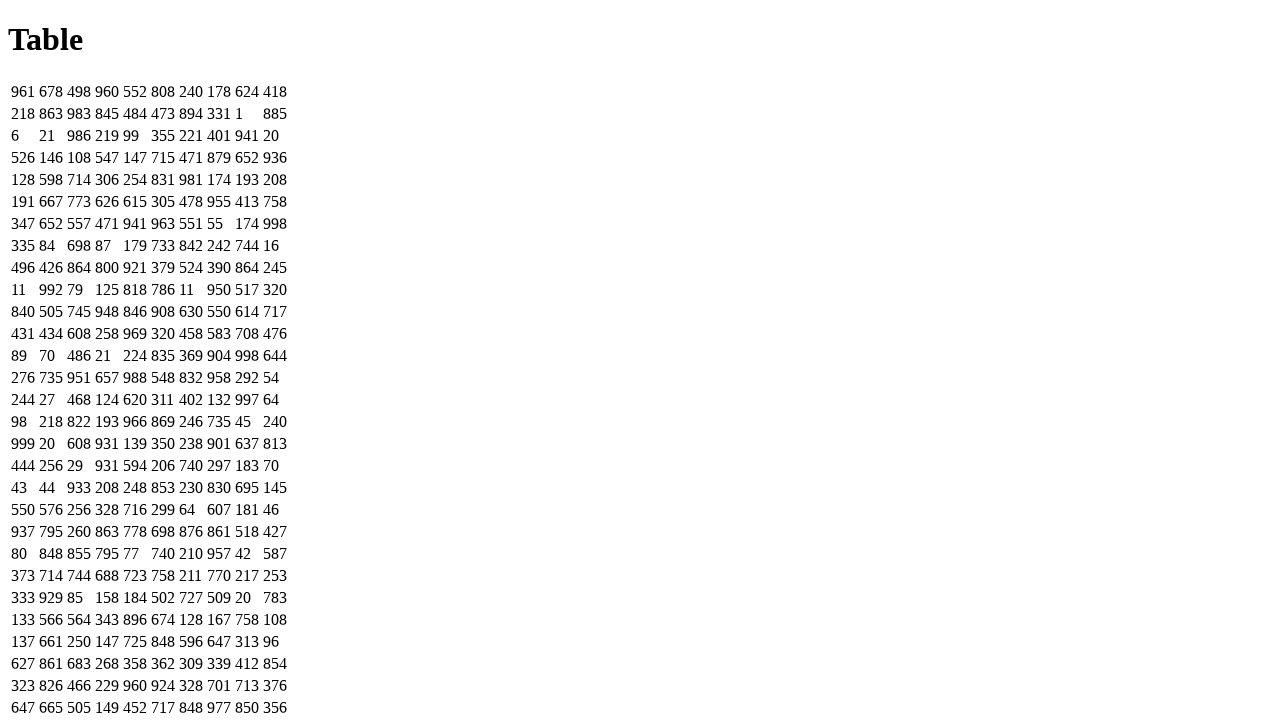

Navigated to dynamic table page with seed=79
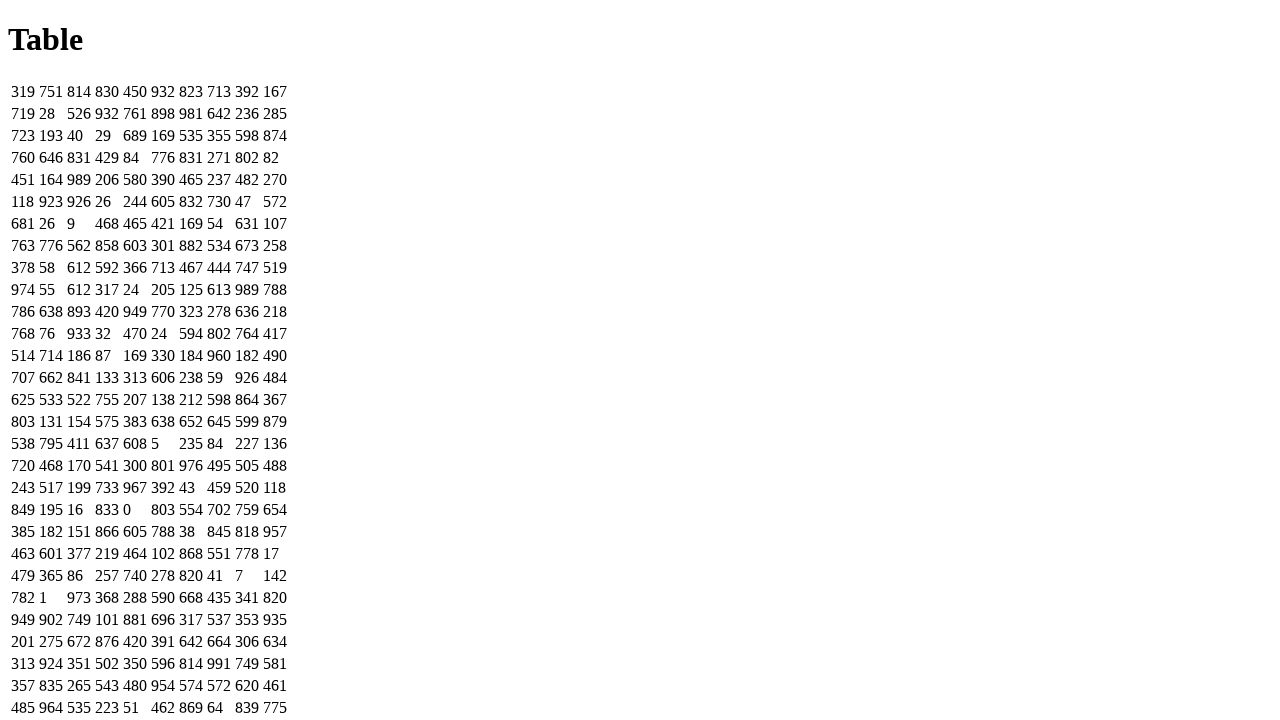

Table data cells loaded successfully for seed=79
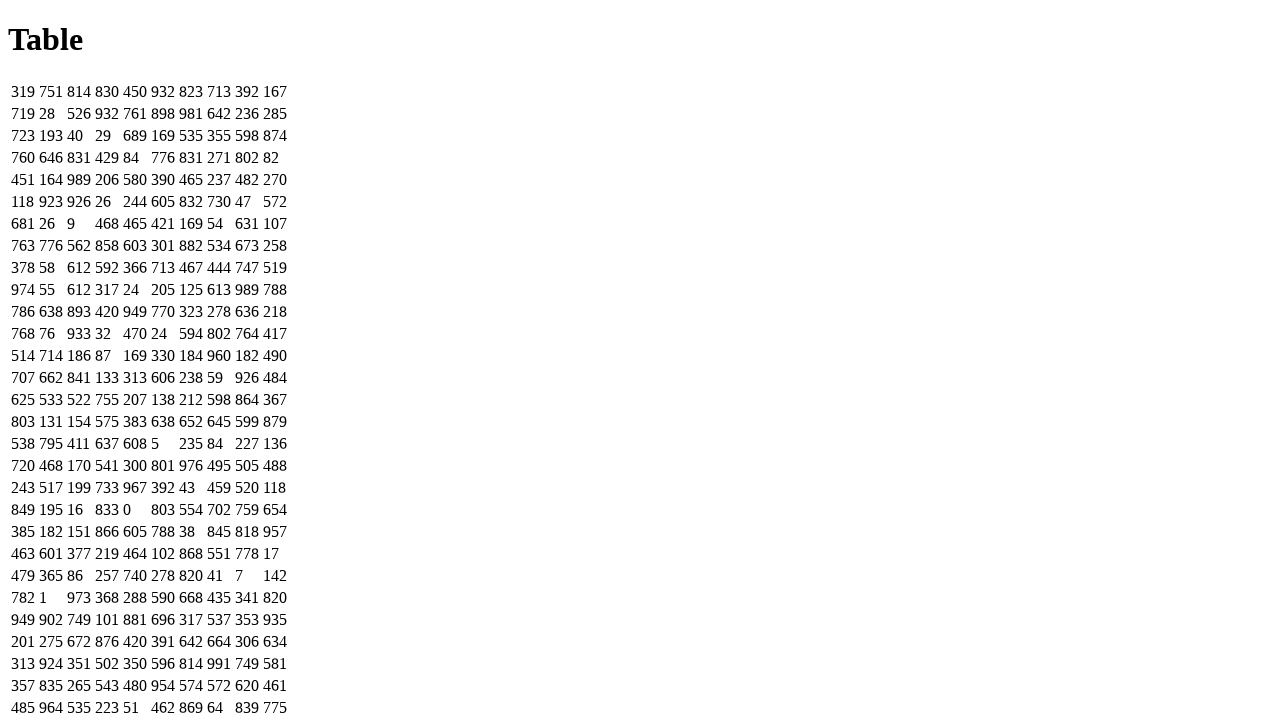

Navigated to dynamic table page with seed=80
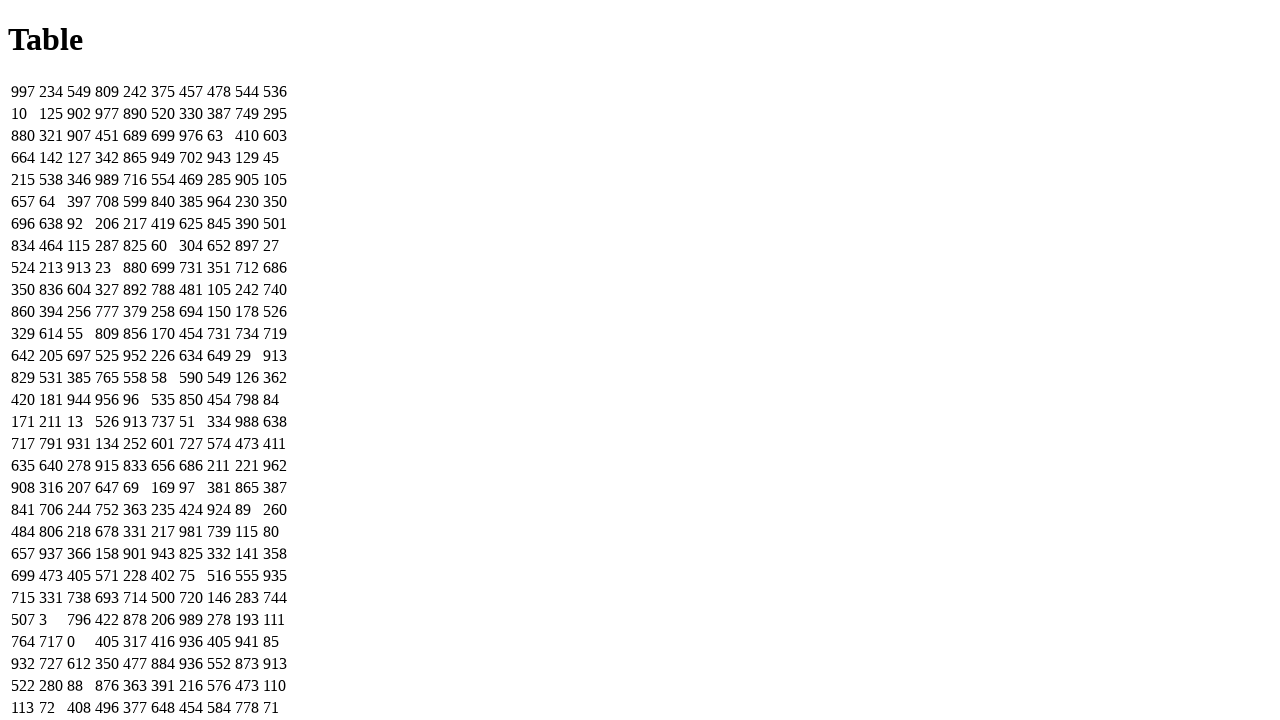

Table data cells loaded successfully for seed=80
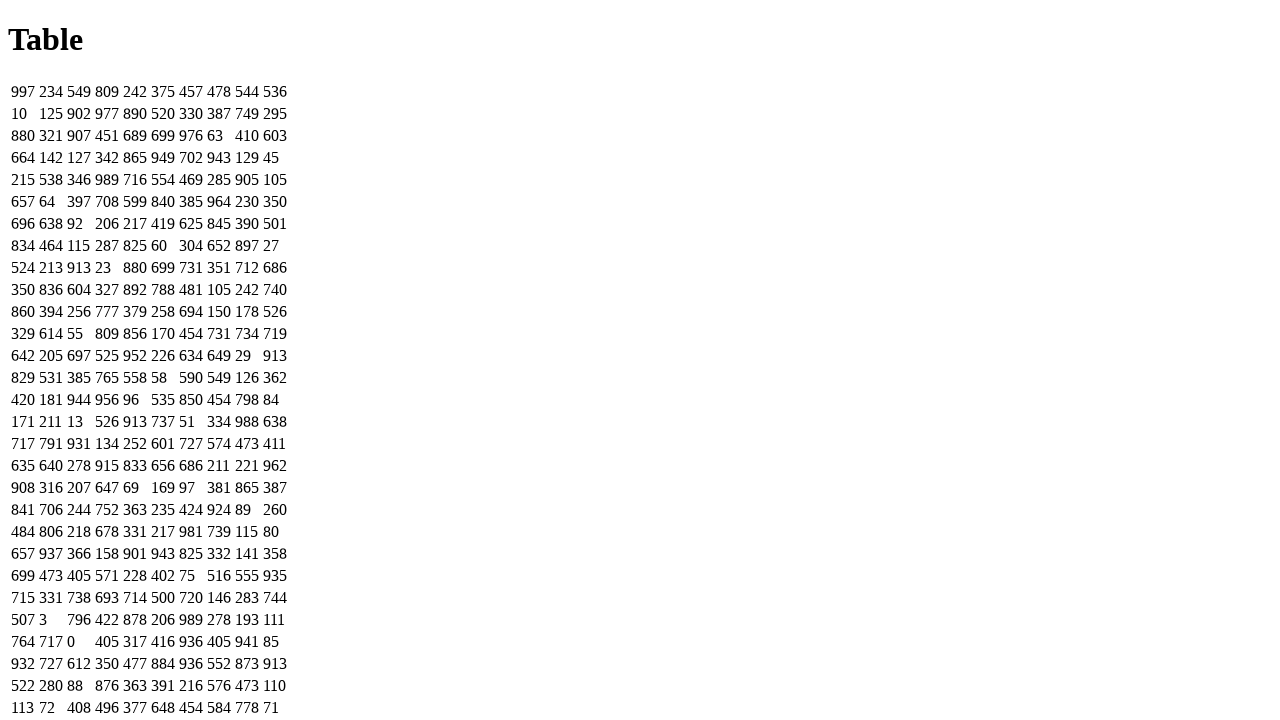

Navigated to dynamic table page with seed=81
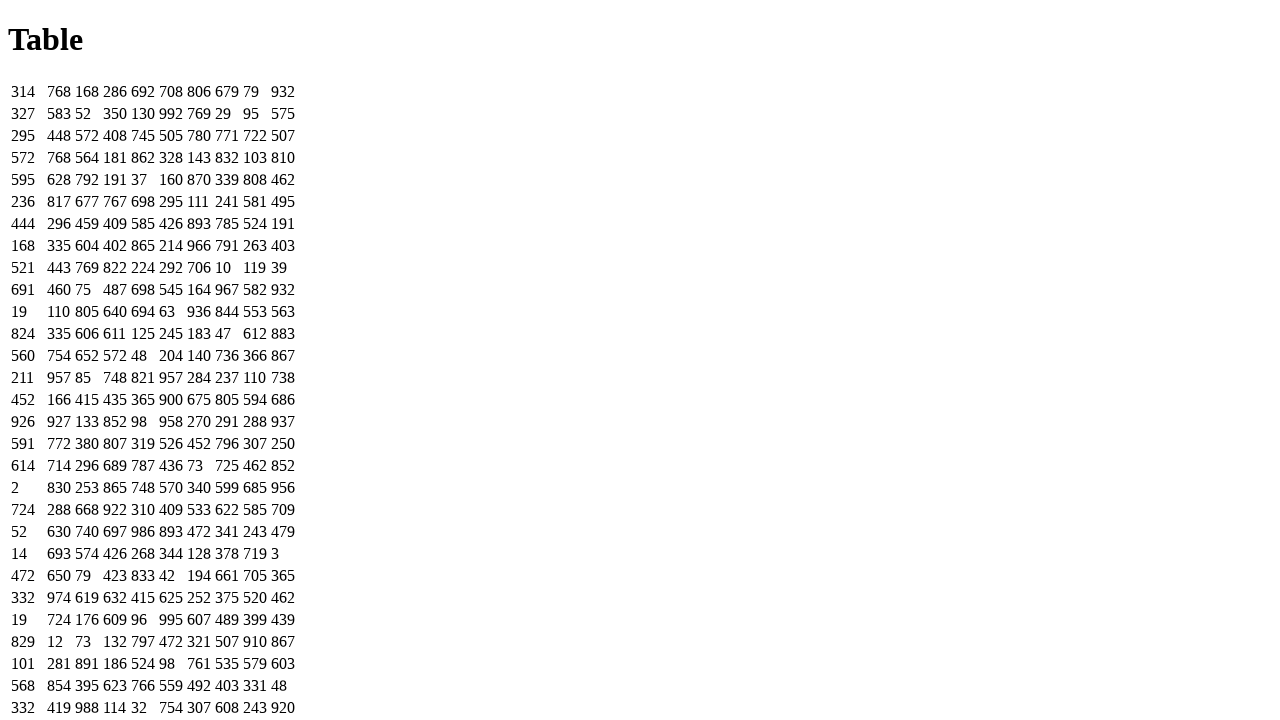

Table data cells loaded successfully for seed=81
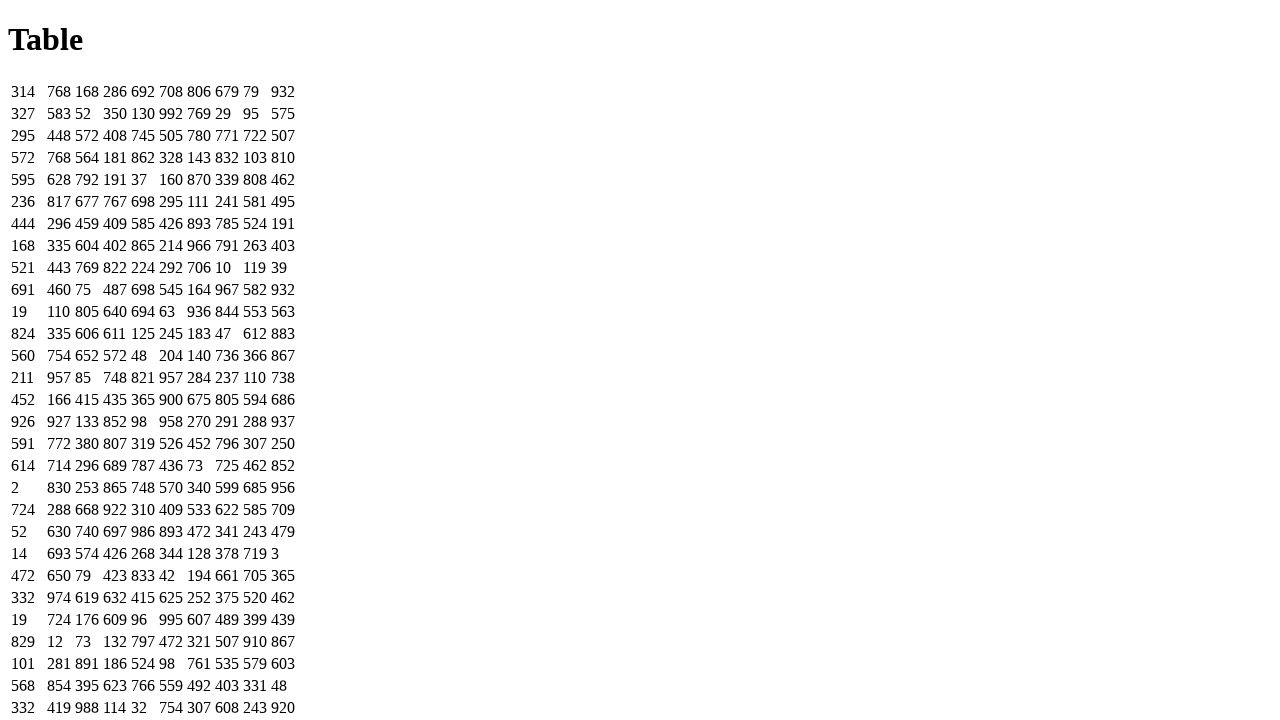

Navigated to dynamic table page with seed=82
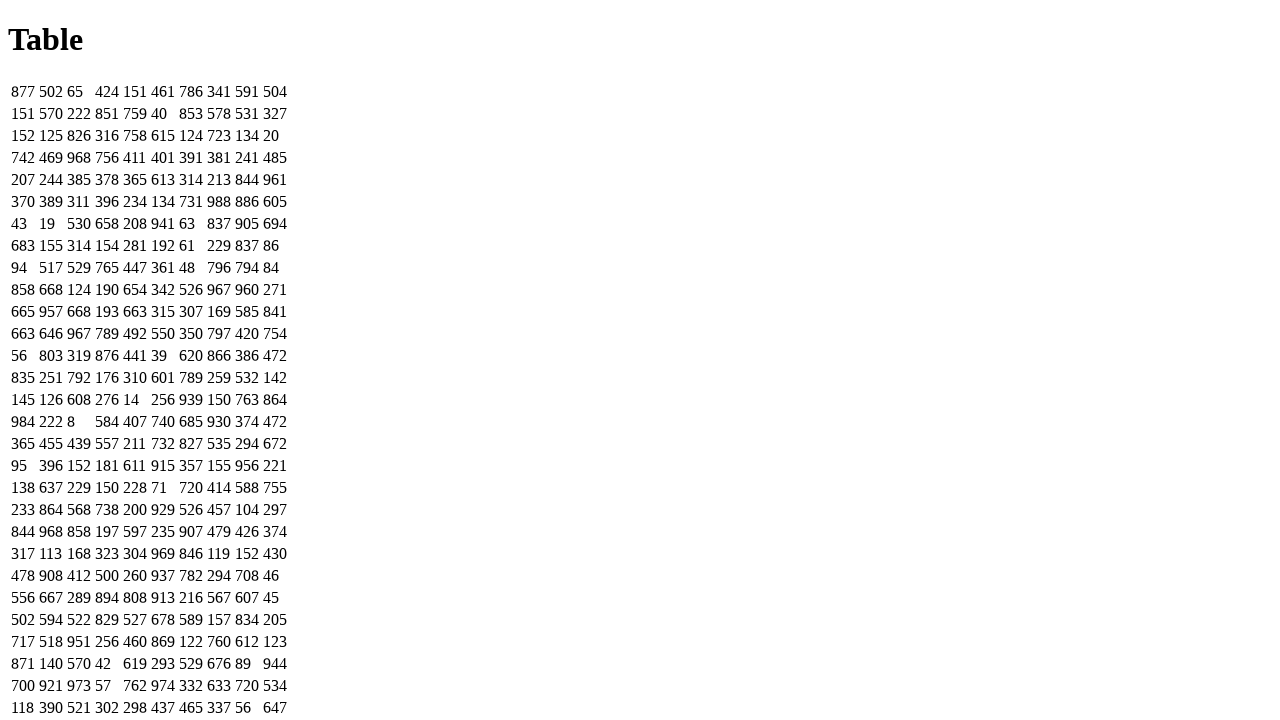

Table data cells loaded successfully for seed=82
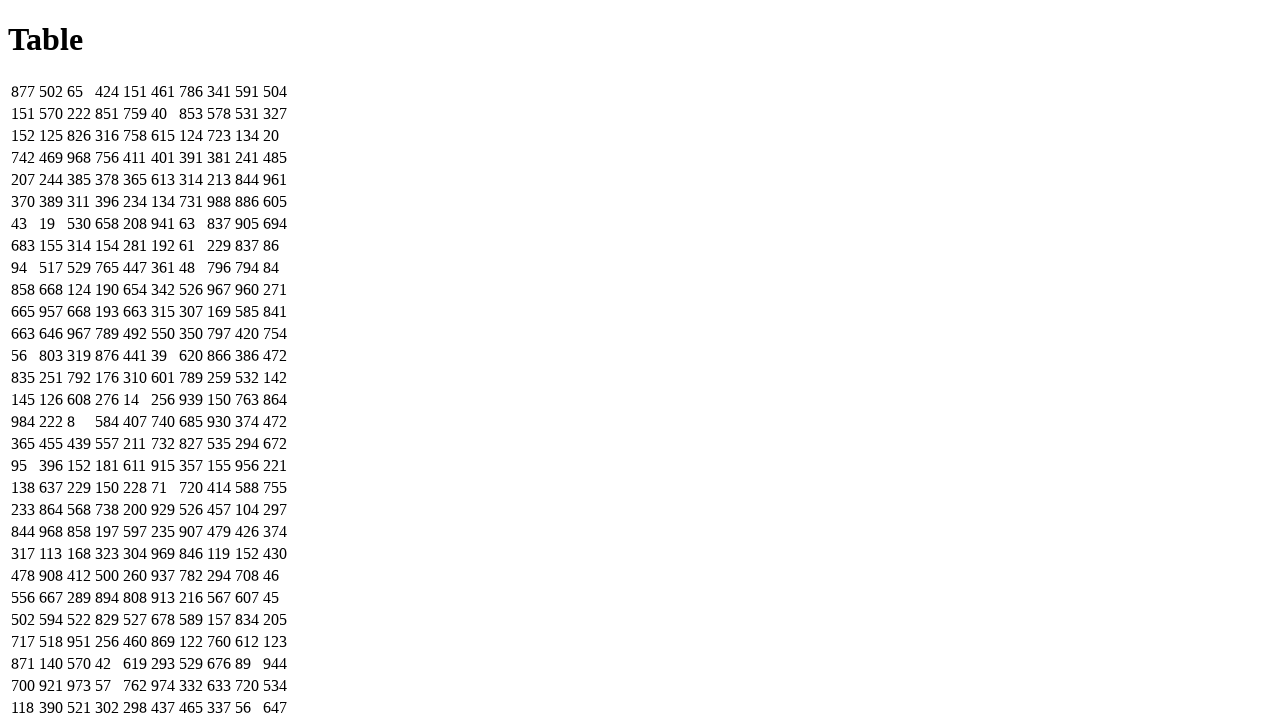

Navigated to dynamic table page with seed=83
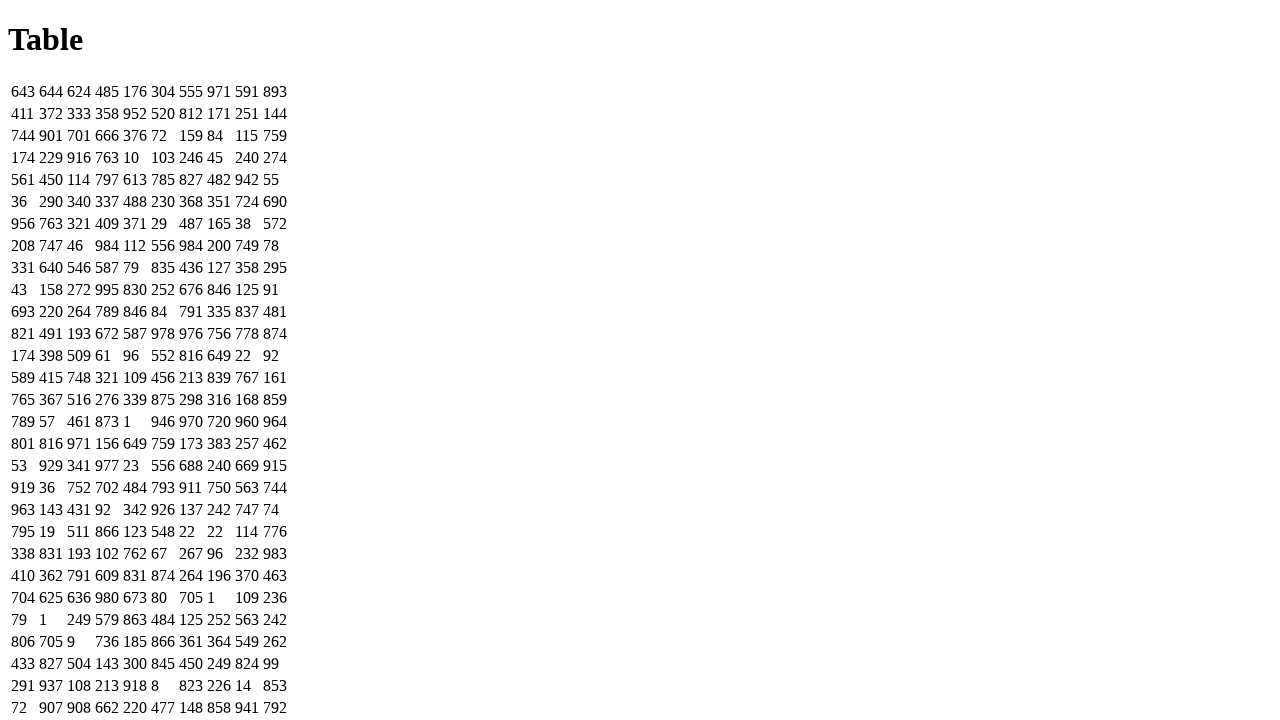

Table data cells loaded successfully for seed=83
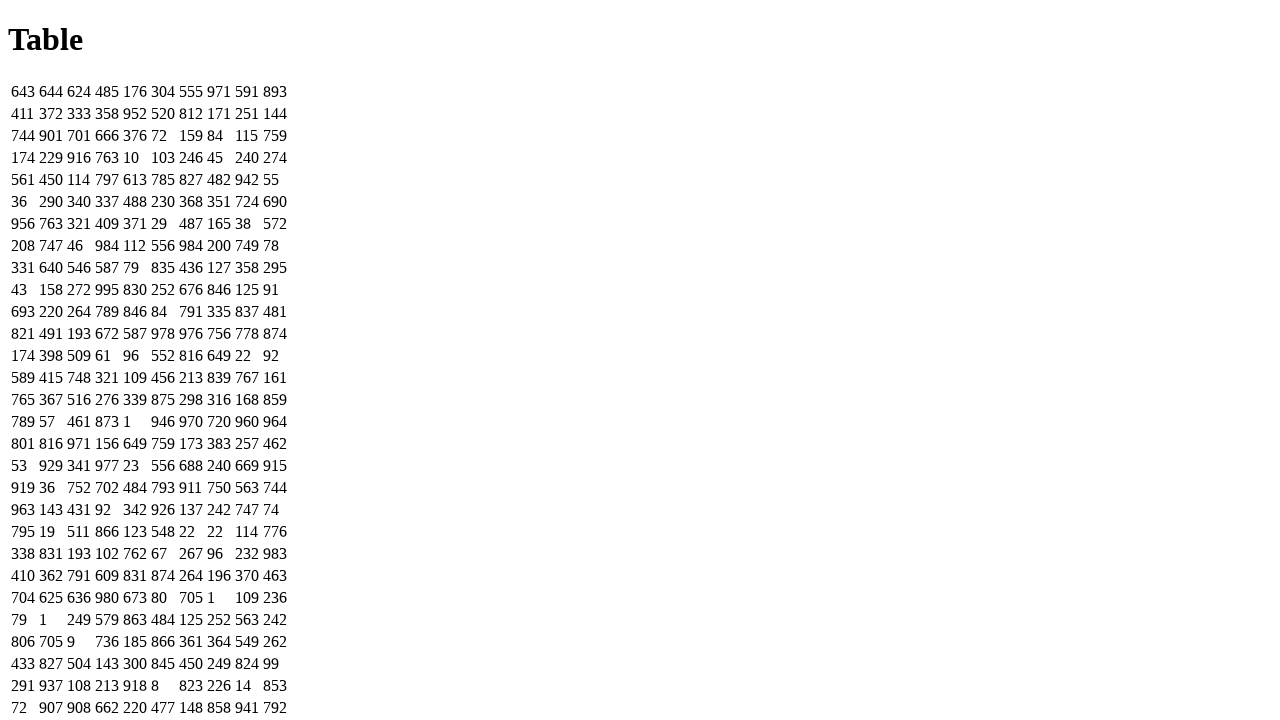

Navigated to dynamic table page with seed=84
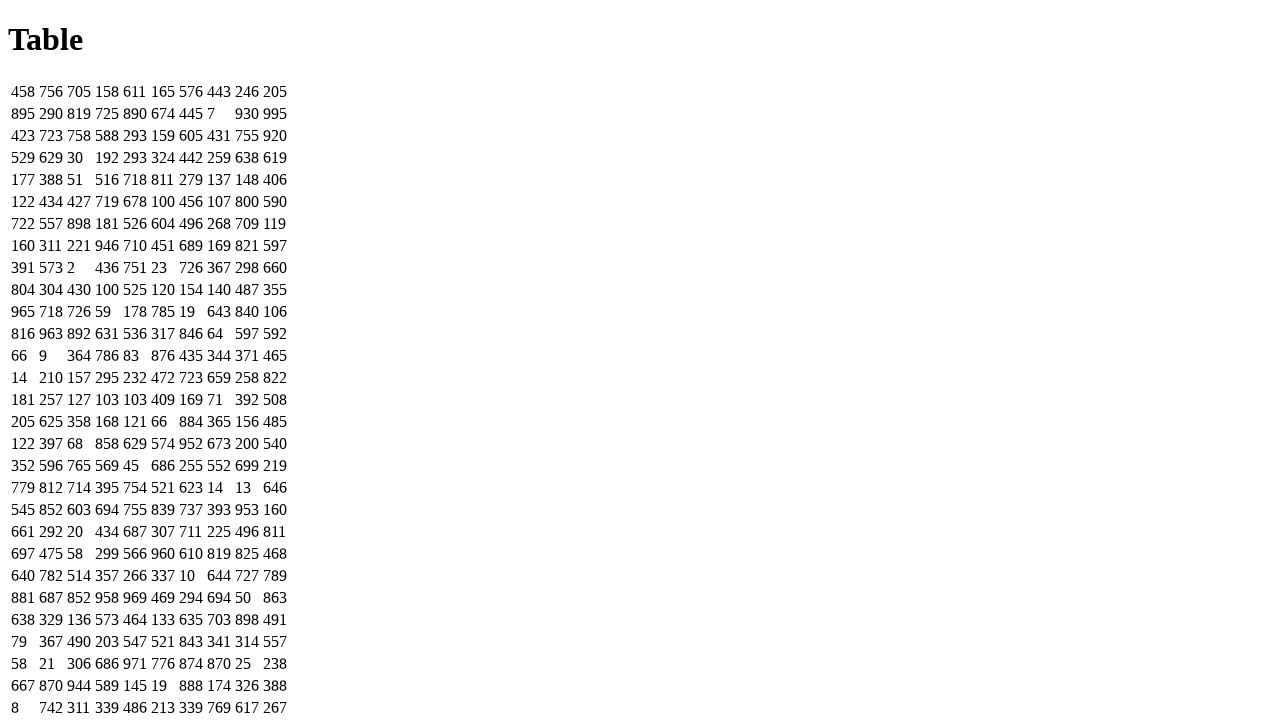

Table data cells loaded successfully for seed=84
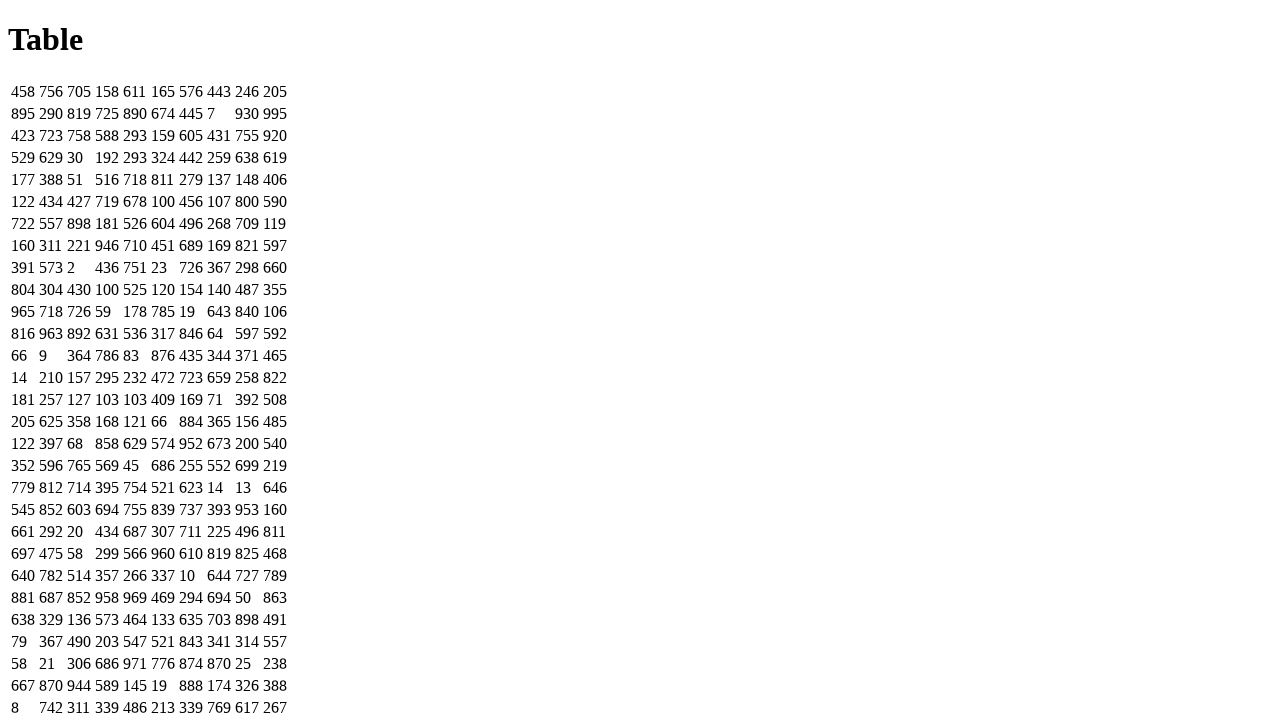

Navigated to dynamic table page with seed=85
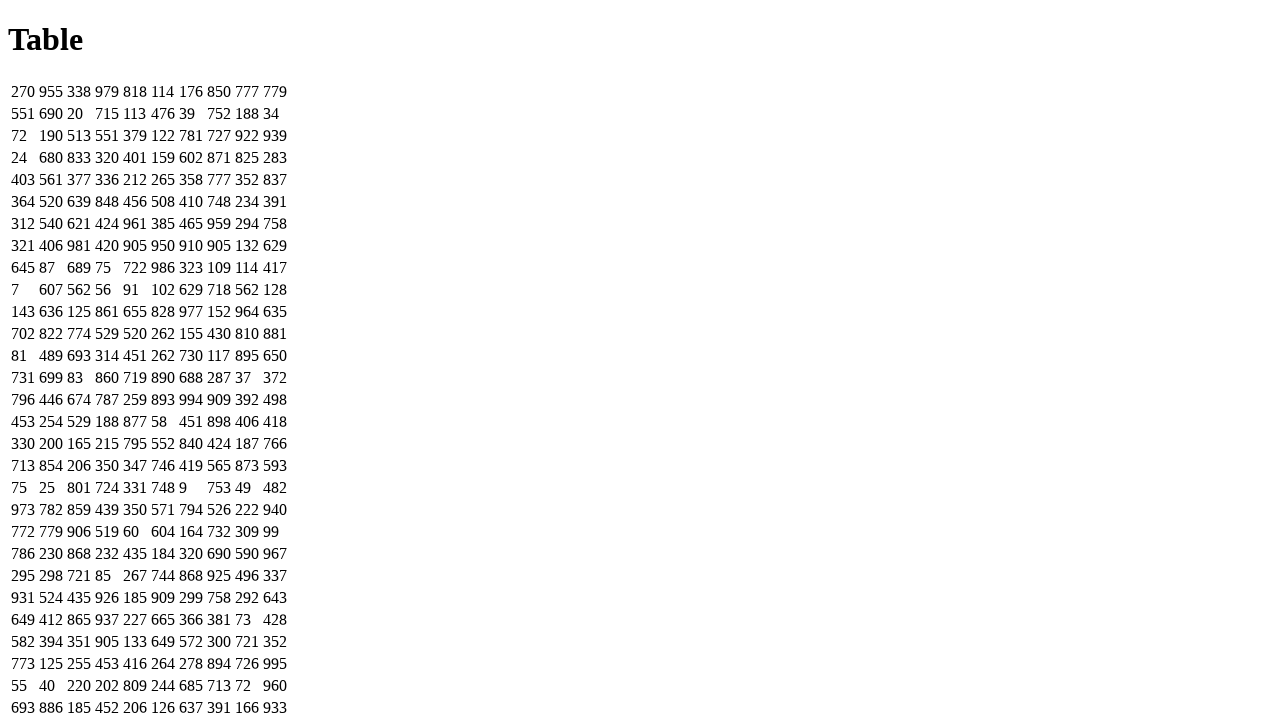

Table data cells loaded successfully for seed=85
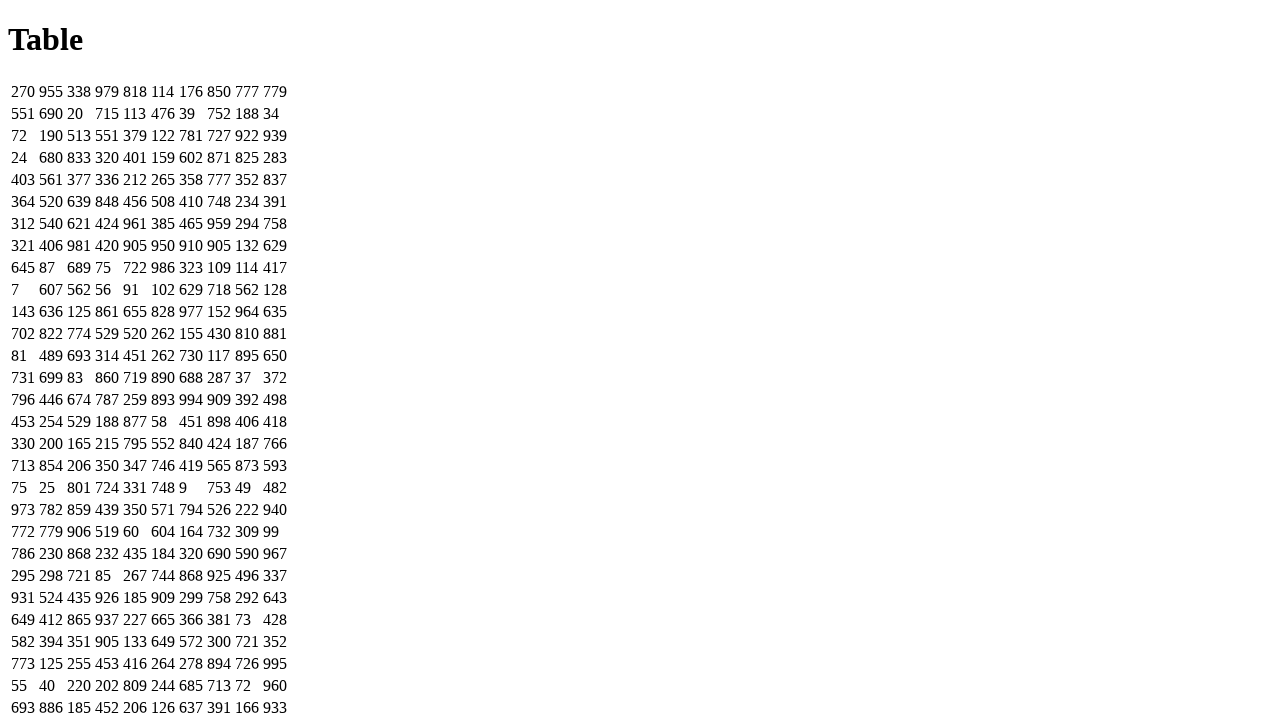

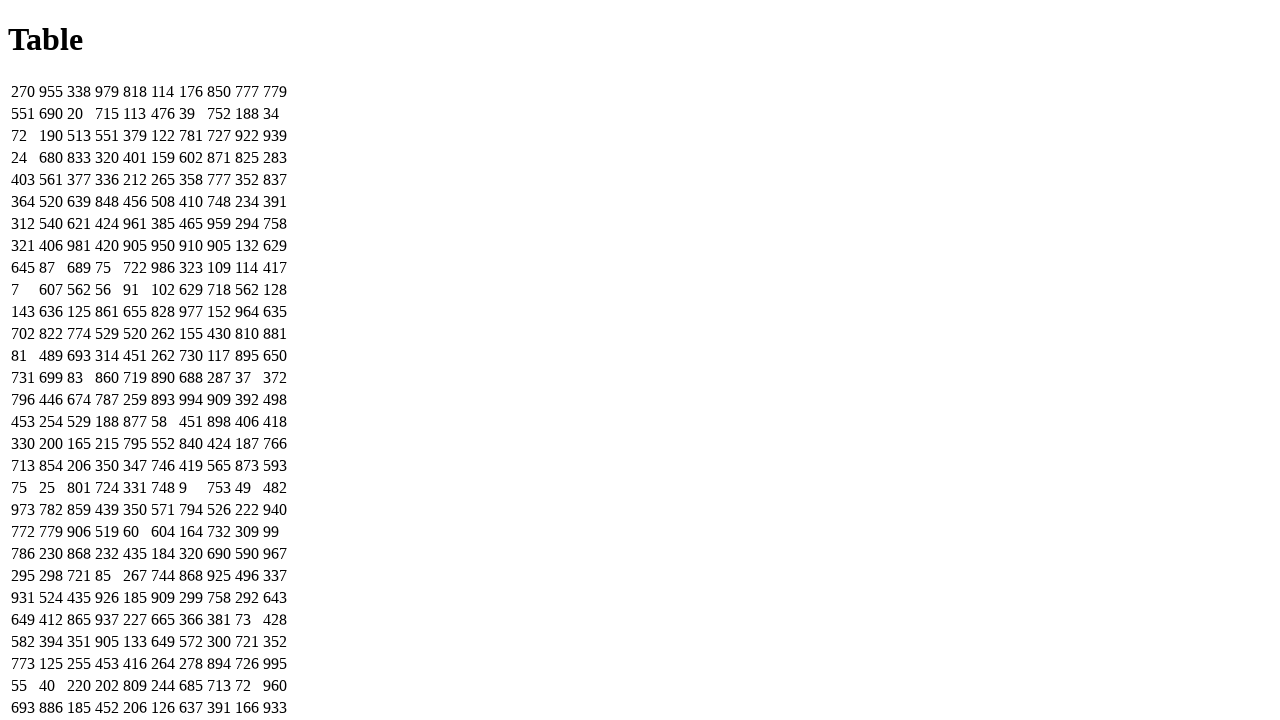